Tests window handling functionality by opening new windows/tabs, counting them, switching between them, and closing them on the Leafground practice website

Starting URL: https://leafground.com/

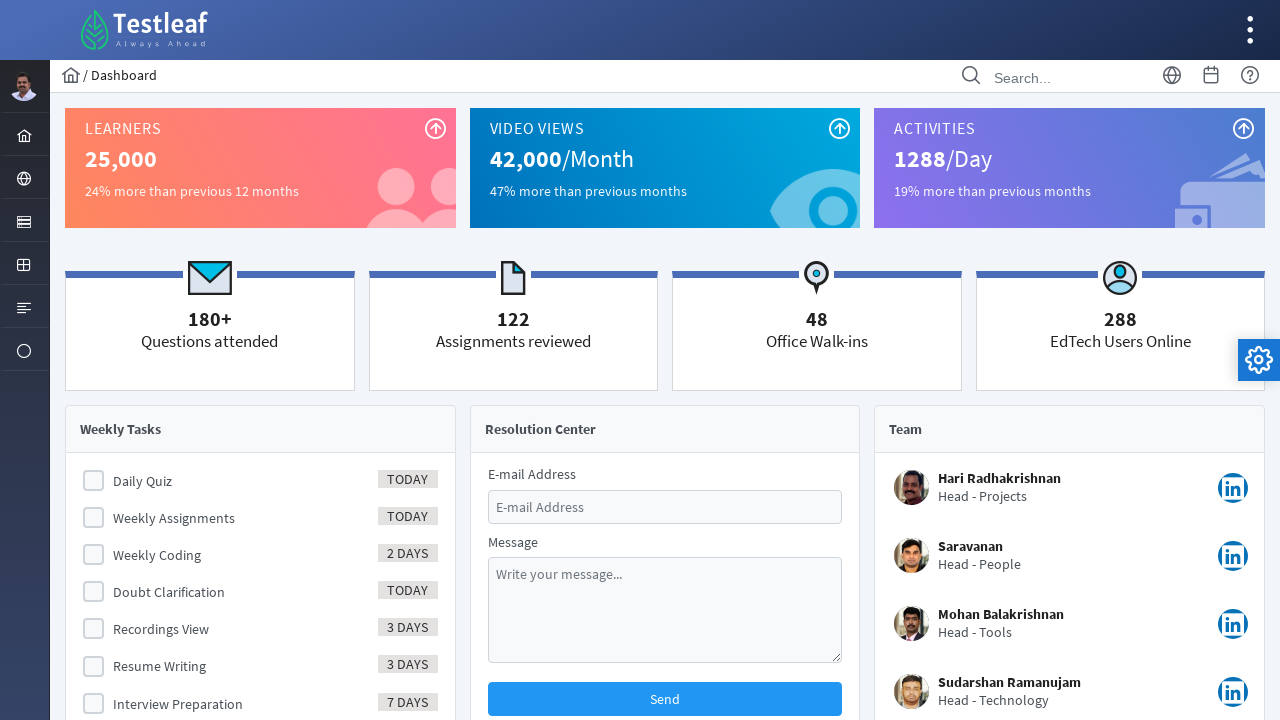

Clicked on the window menu option at (24, 178) on //*[@id="menuform:j_idt39"]
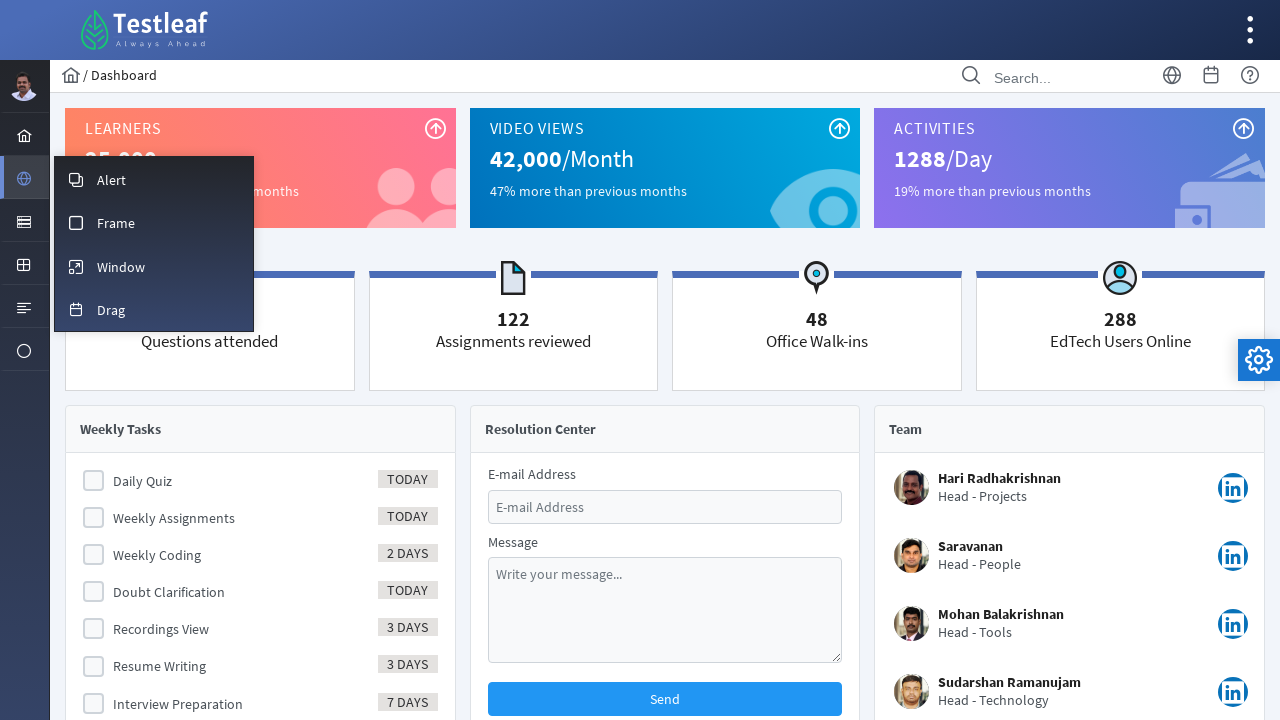

Clicked on the window submenu link at (154, 266) on //*[@id="menuform:m_window"]/a
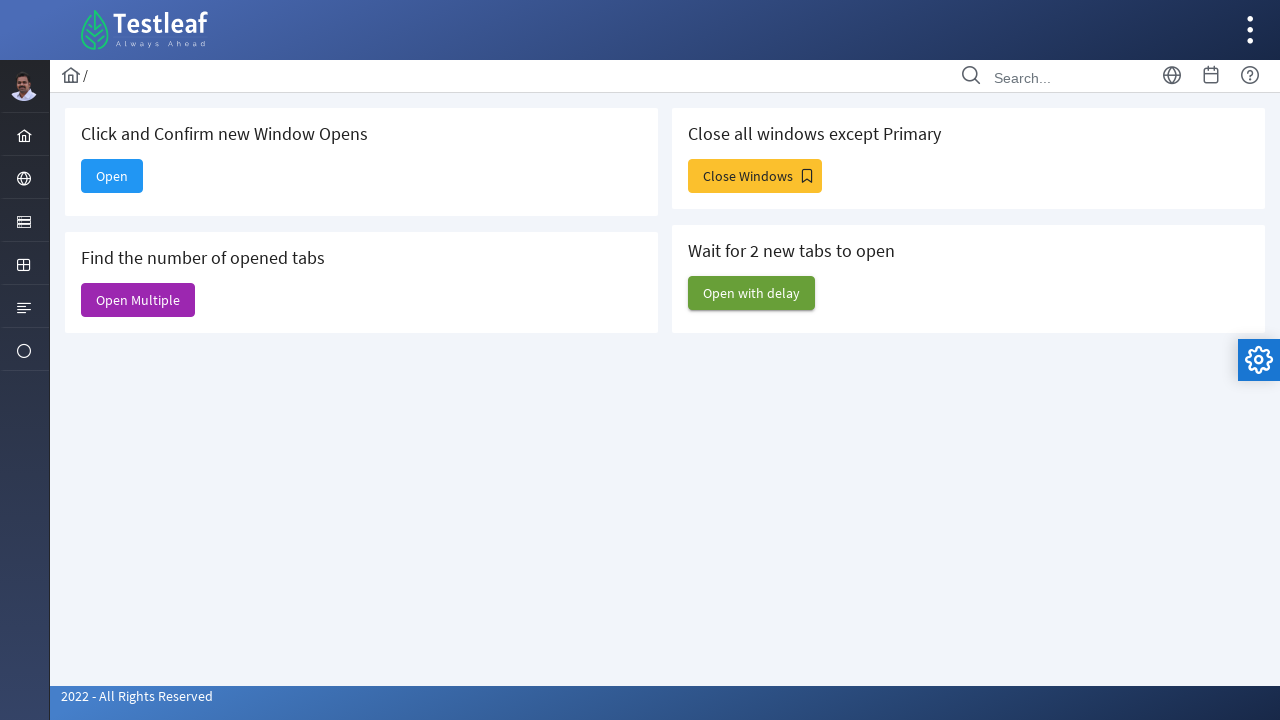

Stored the current page context
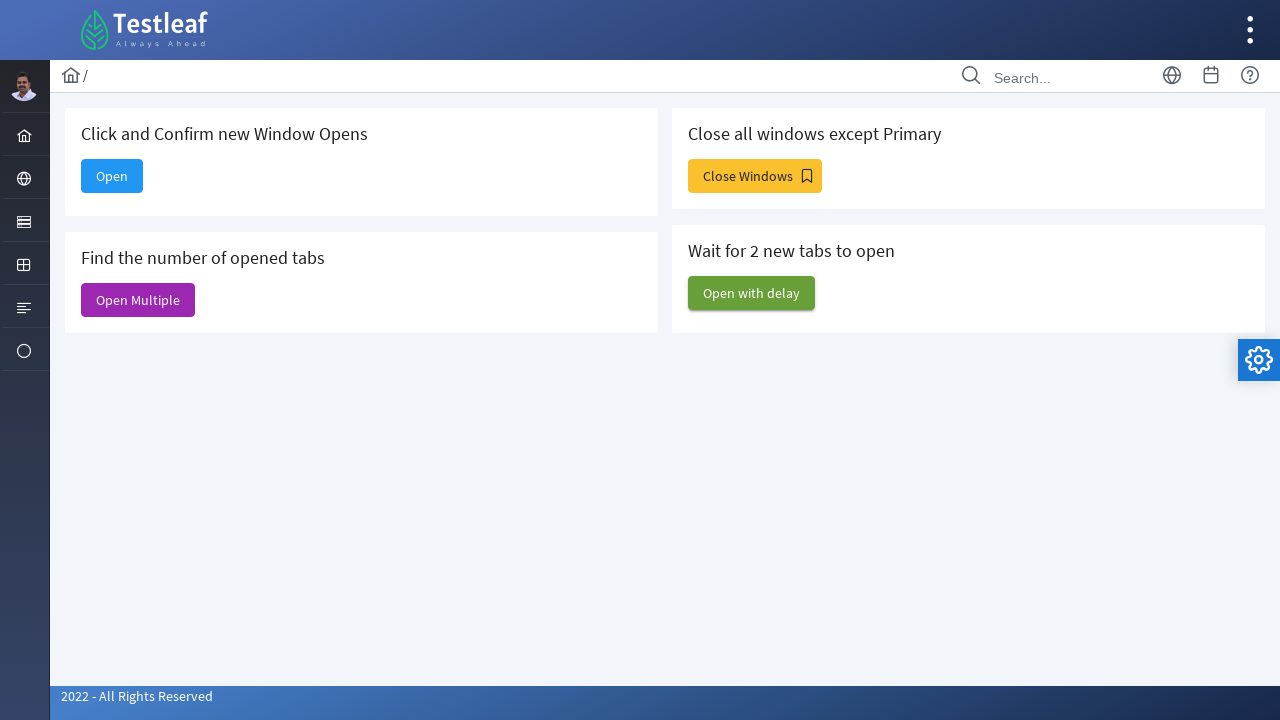

Clicked button to open a new tab/window at (112, 176) on //*[@id="j_idt88:new"]/span
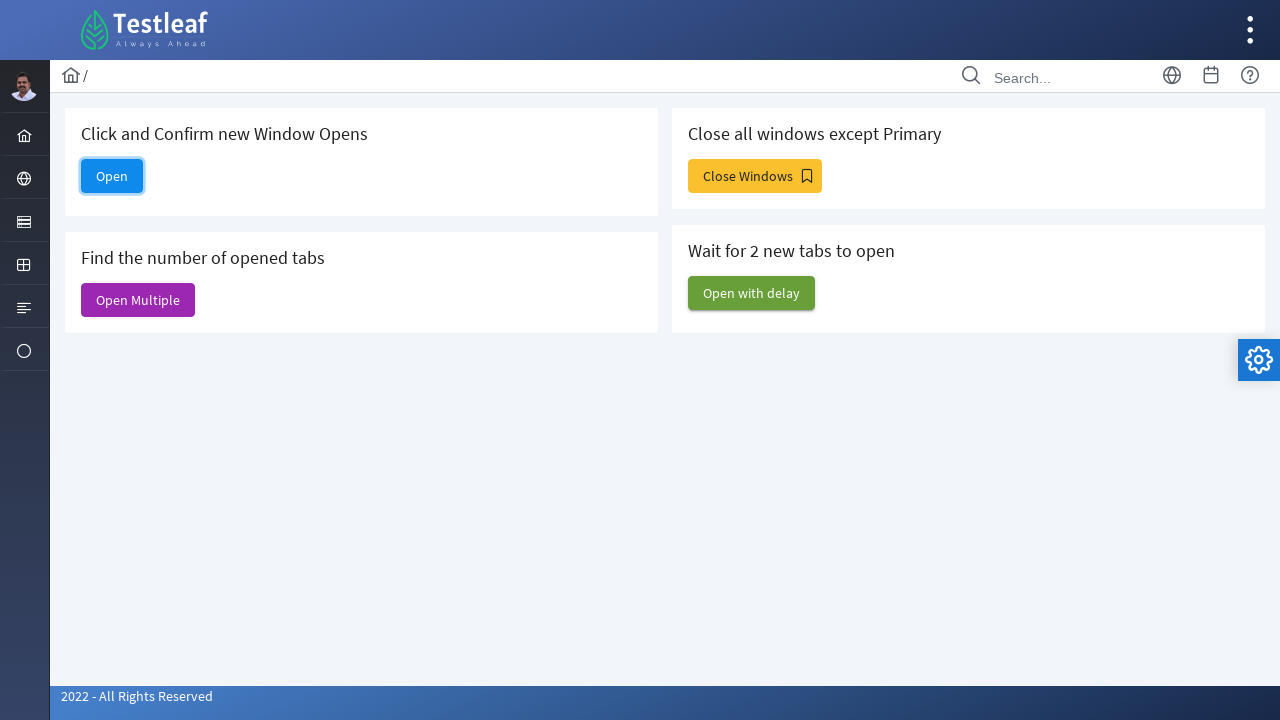

Waited for new page to open
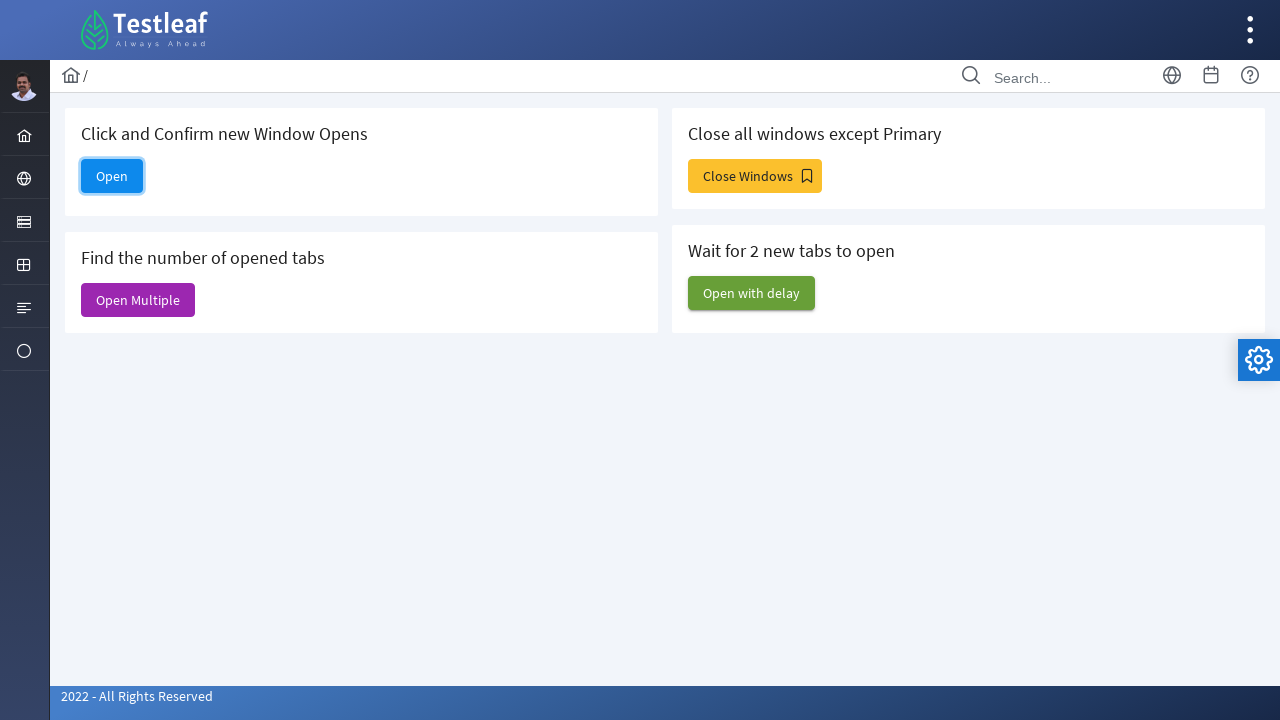

Retrieved the newly opened page from context
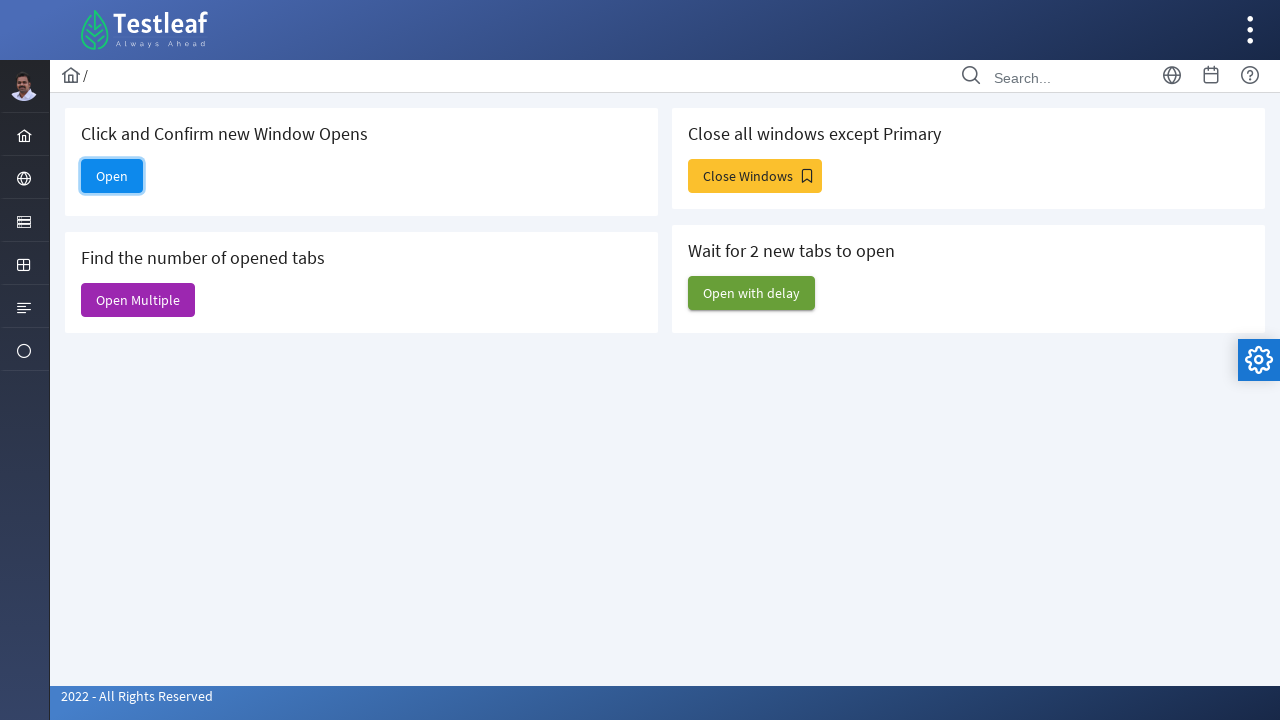

Clicked menu item in the new tab at (24, 136) on //*[@id="menuform:j_idt38"]/a/i[1]
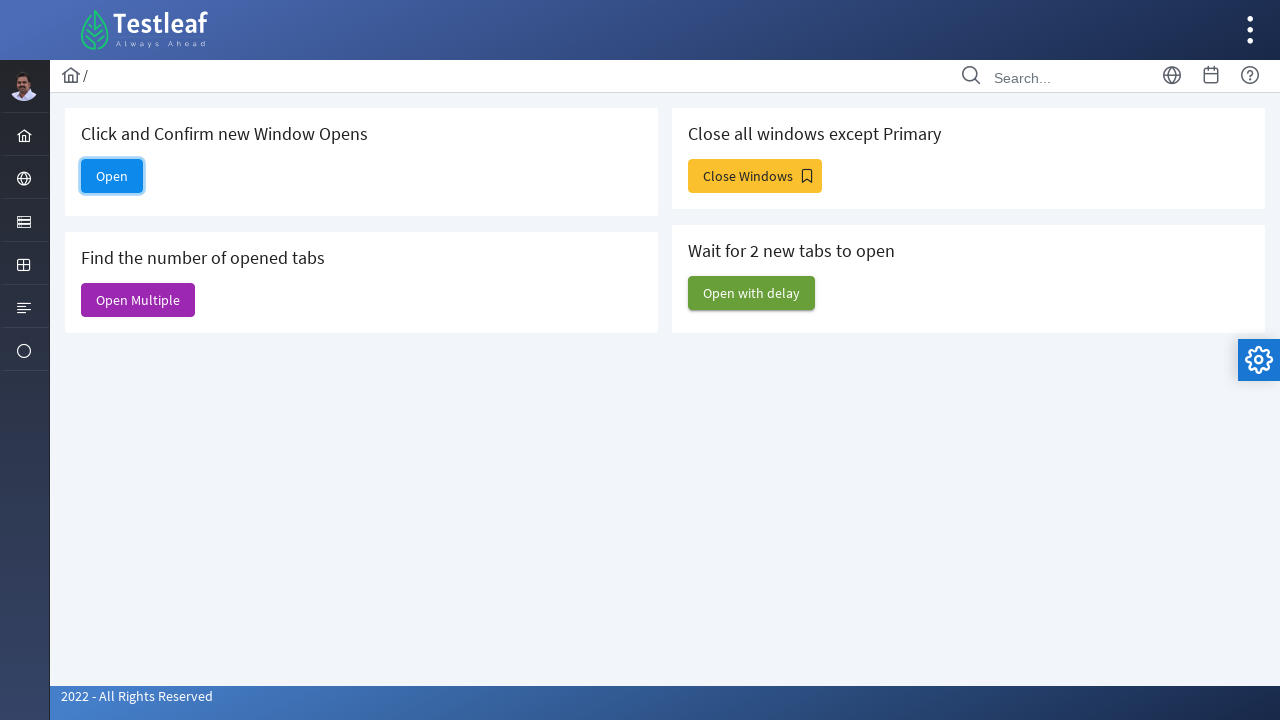

Waited for menu to process
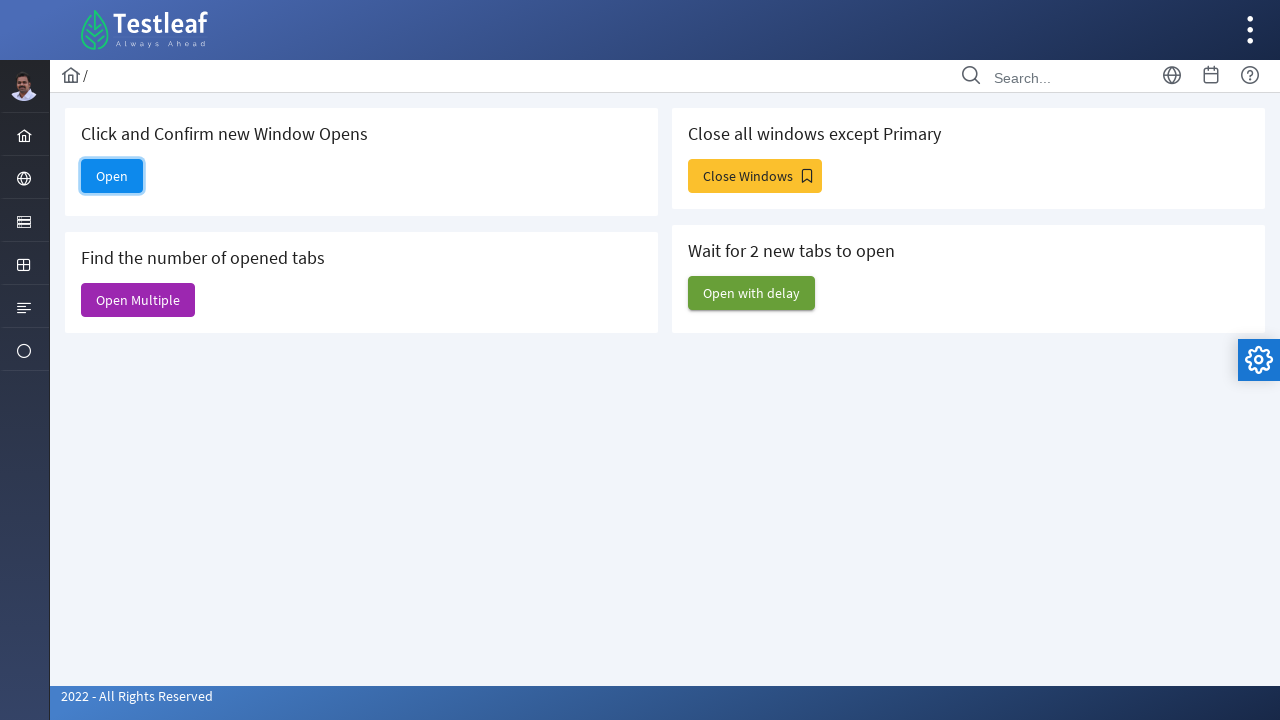

Clicked authentication menu link in new tab at (154, 178) on //*[@id="menuform:m_auth"]/a
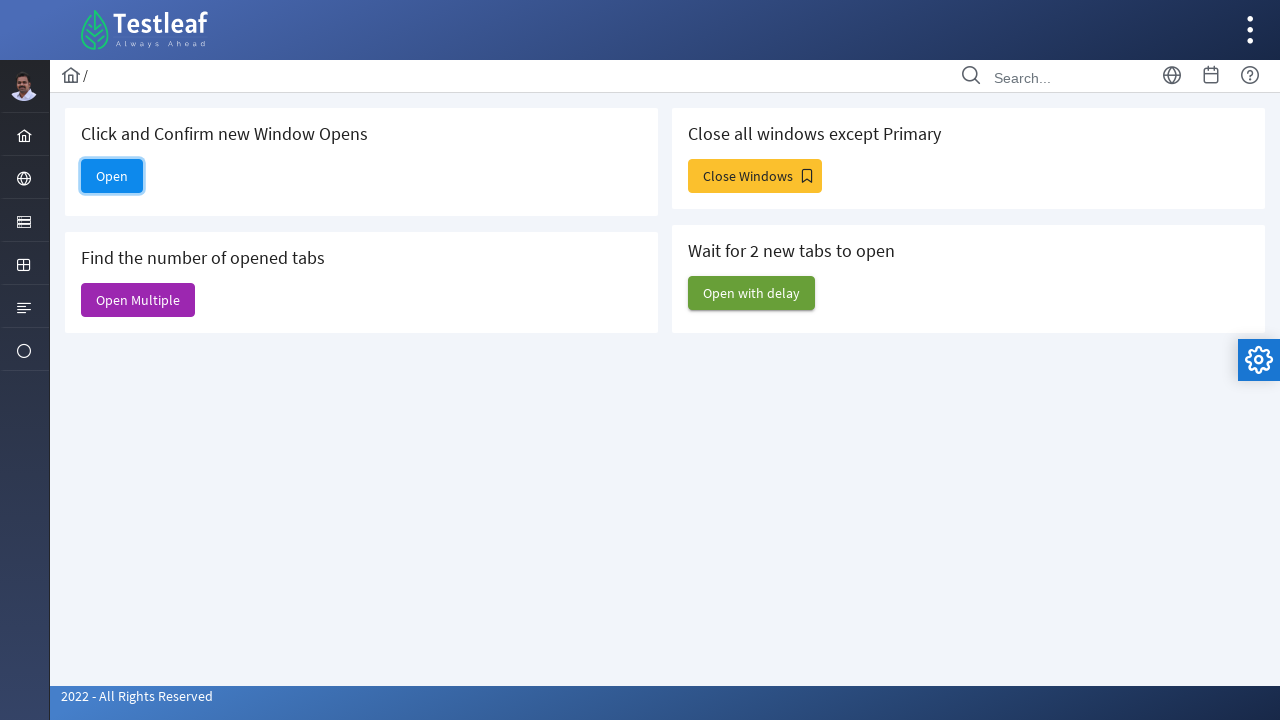

Waited for authentication menu to load
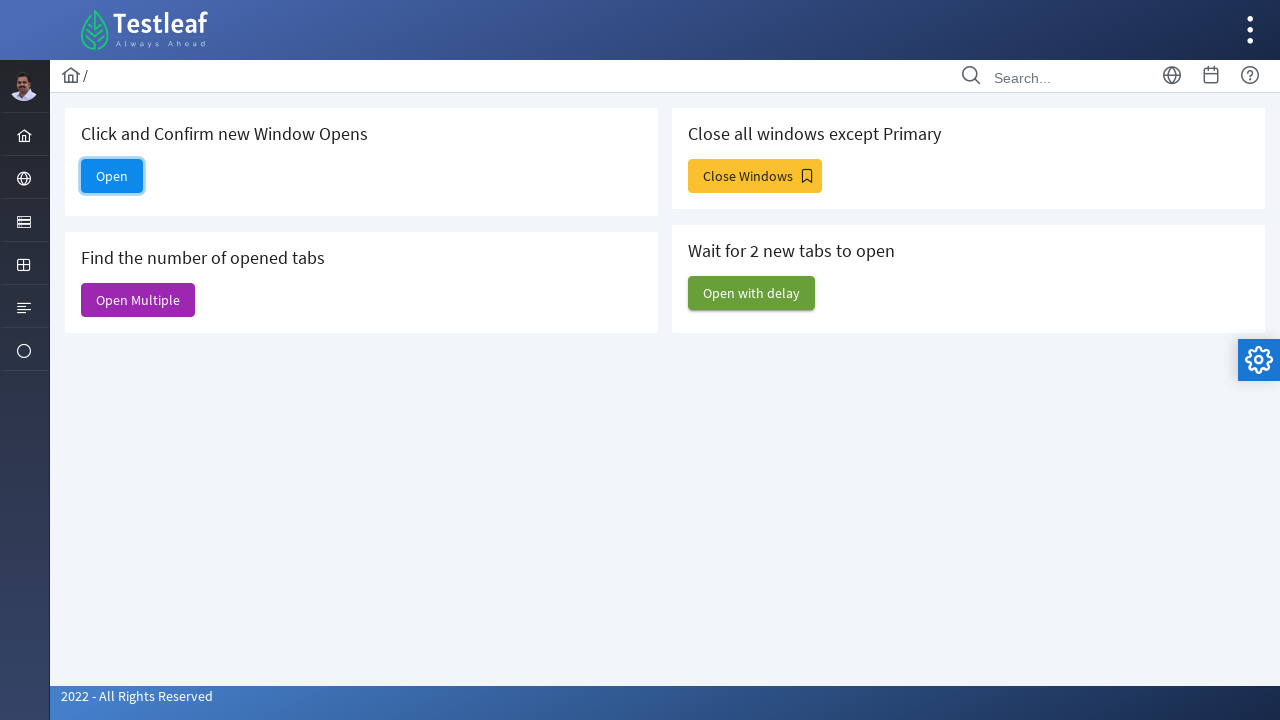

Closed the new tab
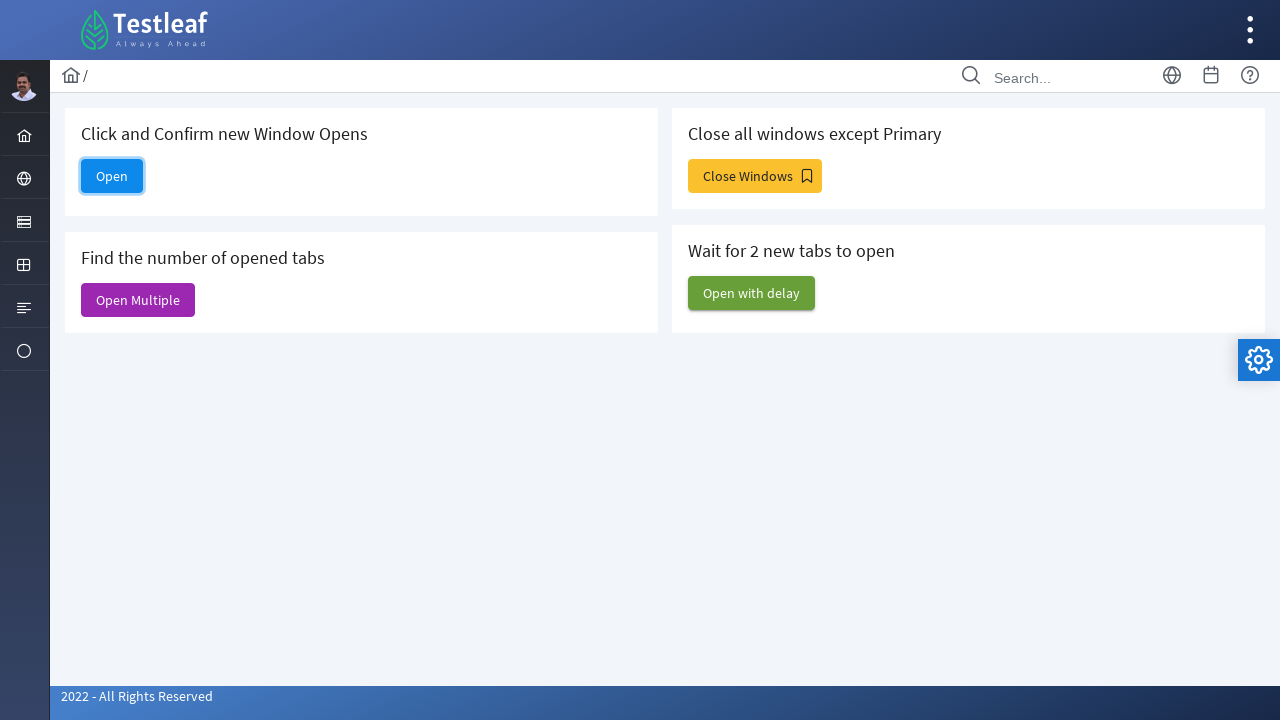

Waited after closing the tab
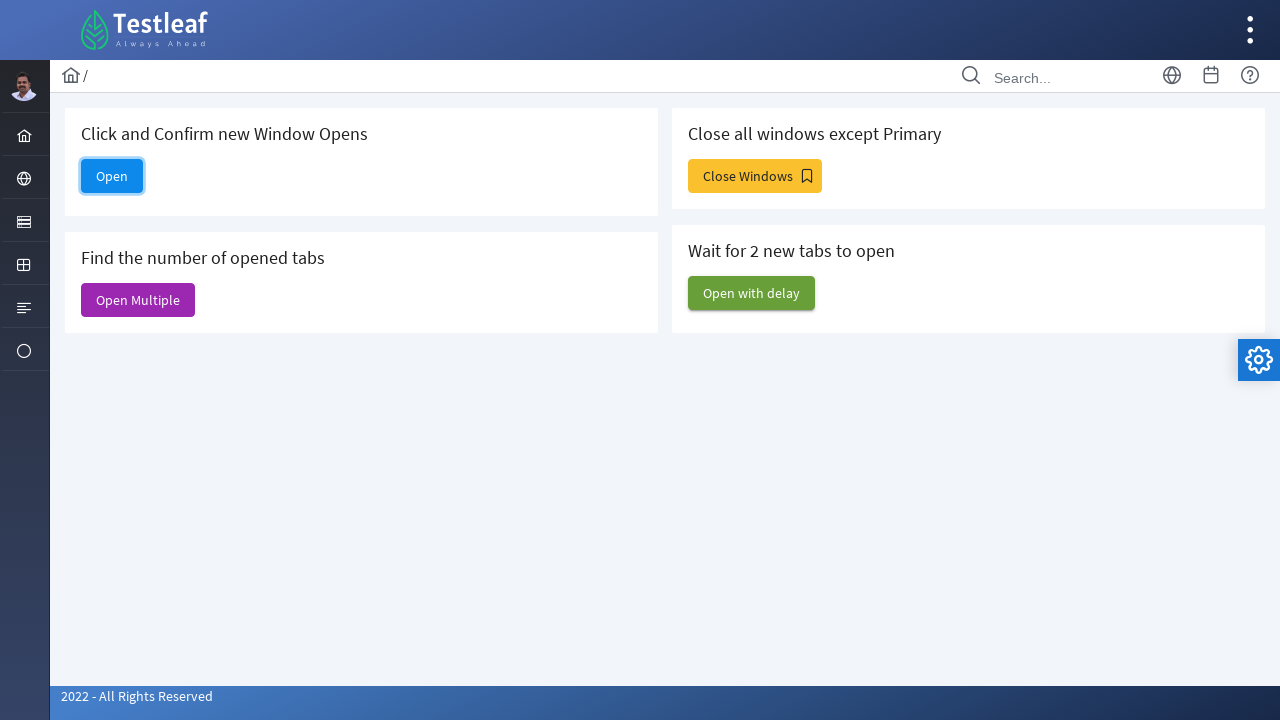

Clicked button to open multiple windows at (138, 300) on //*[@id="j_idt88:j_idt91"]/span
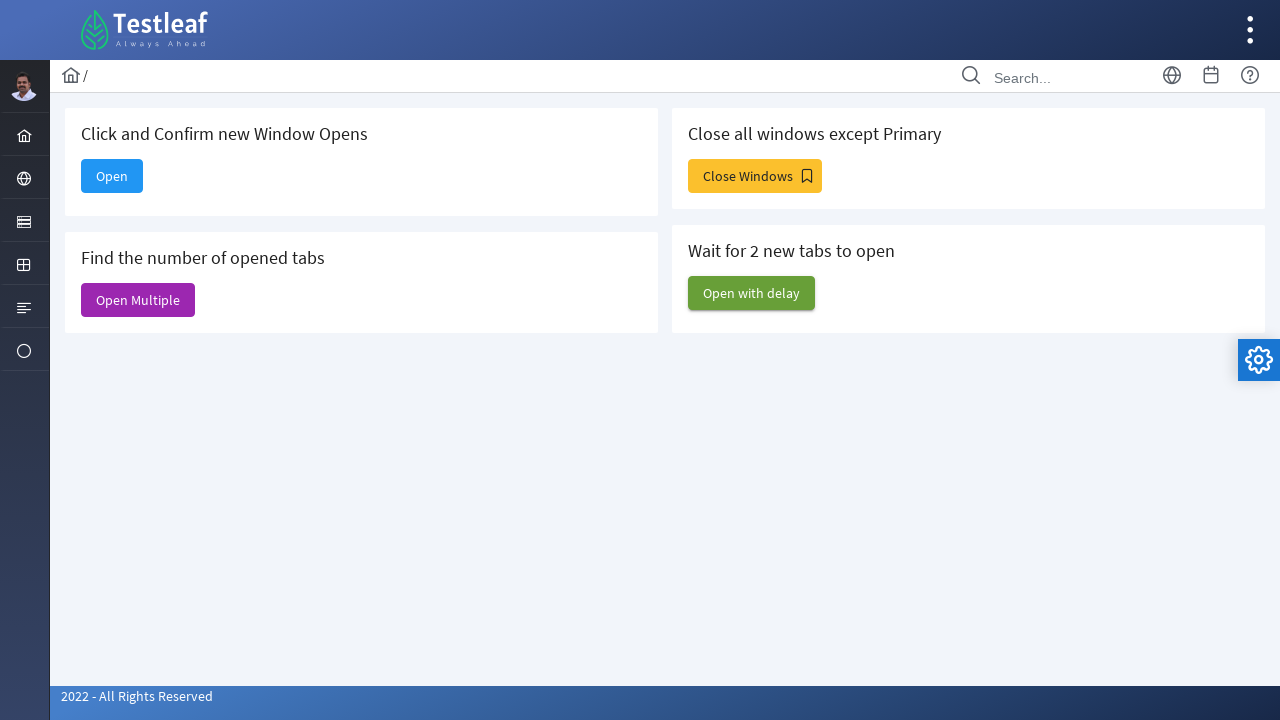

Waited for multiple windows to open
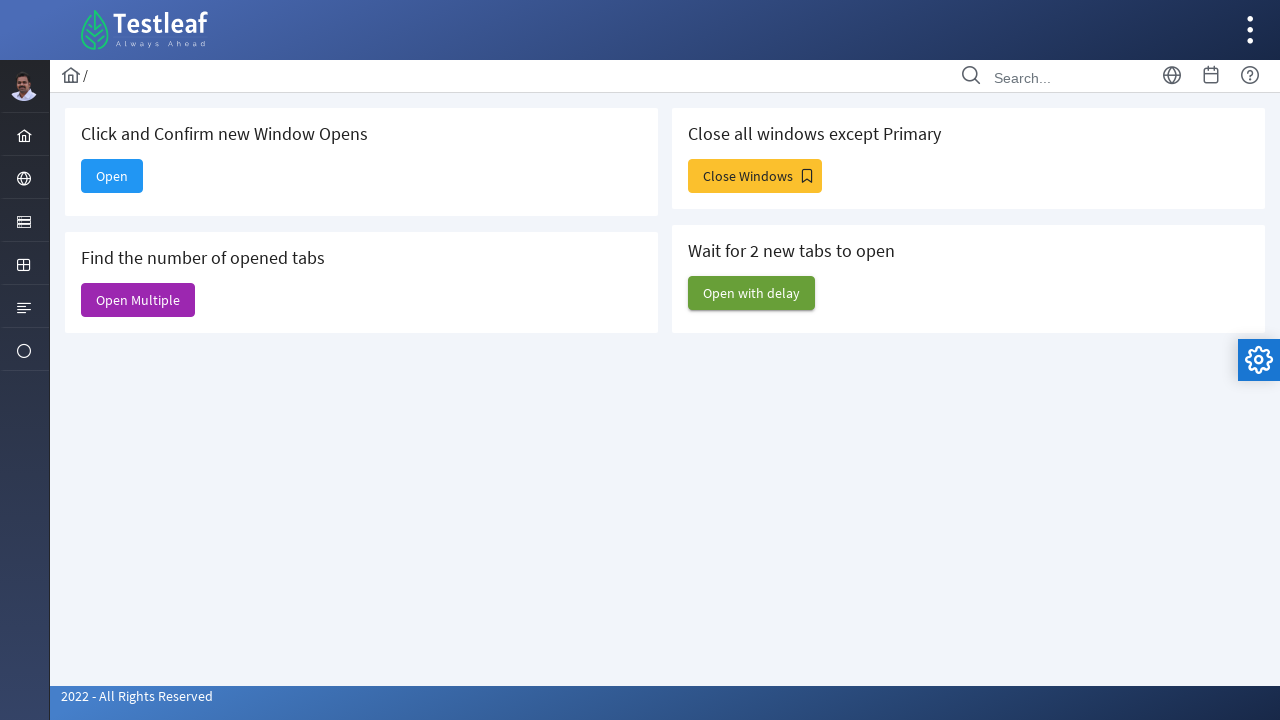

Counted newly opened windows: 2 windows
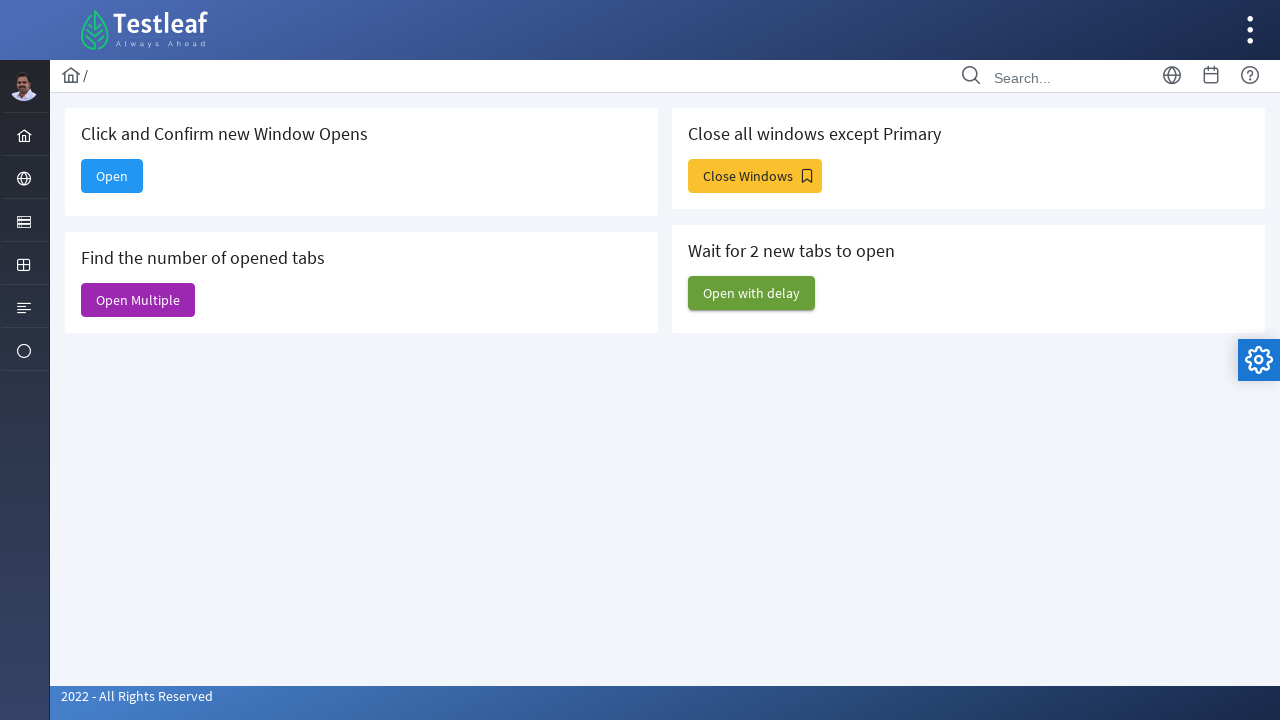

Clicked button to open windows for closing at (755, 176) on //*[@id="j_idt88:j_idt93"]/span[2]
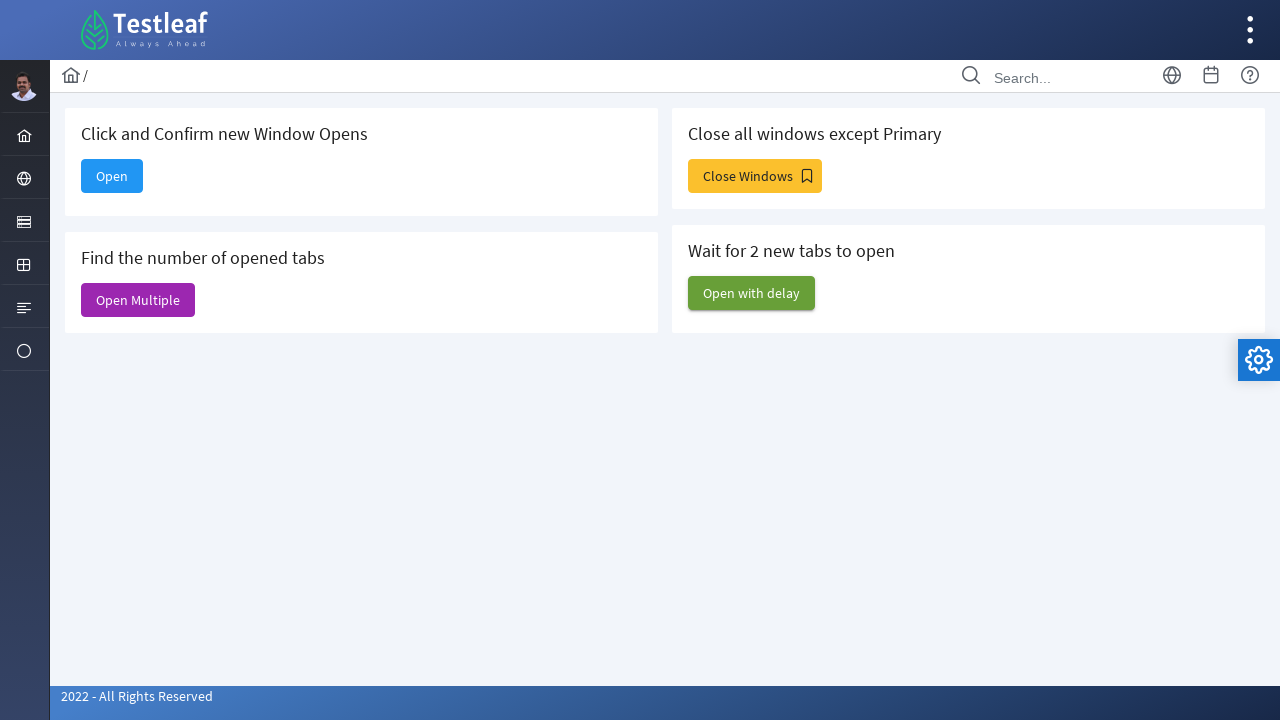

Waited for windows to open
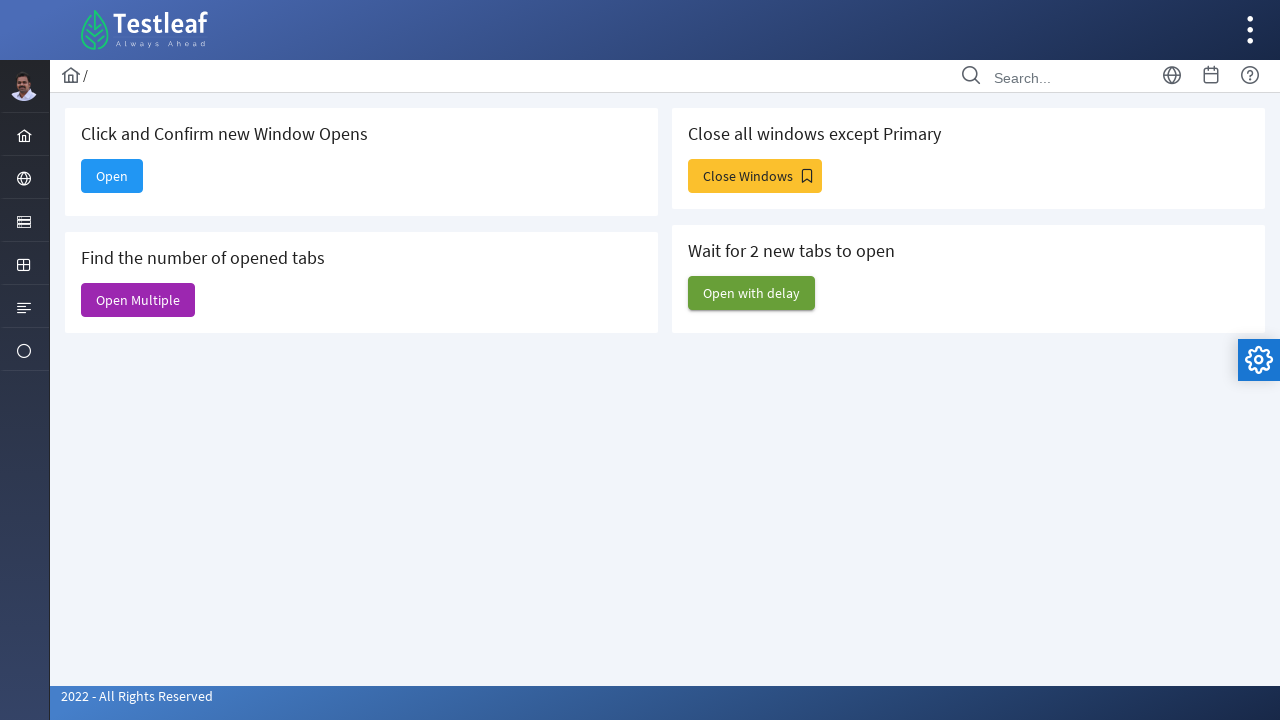

Closed a newly opened window
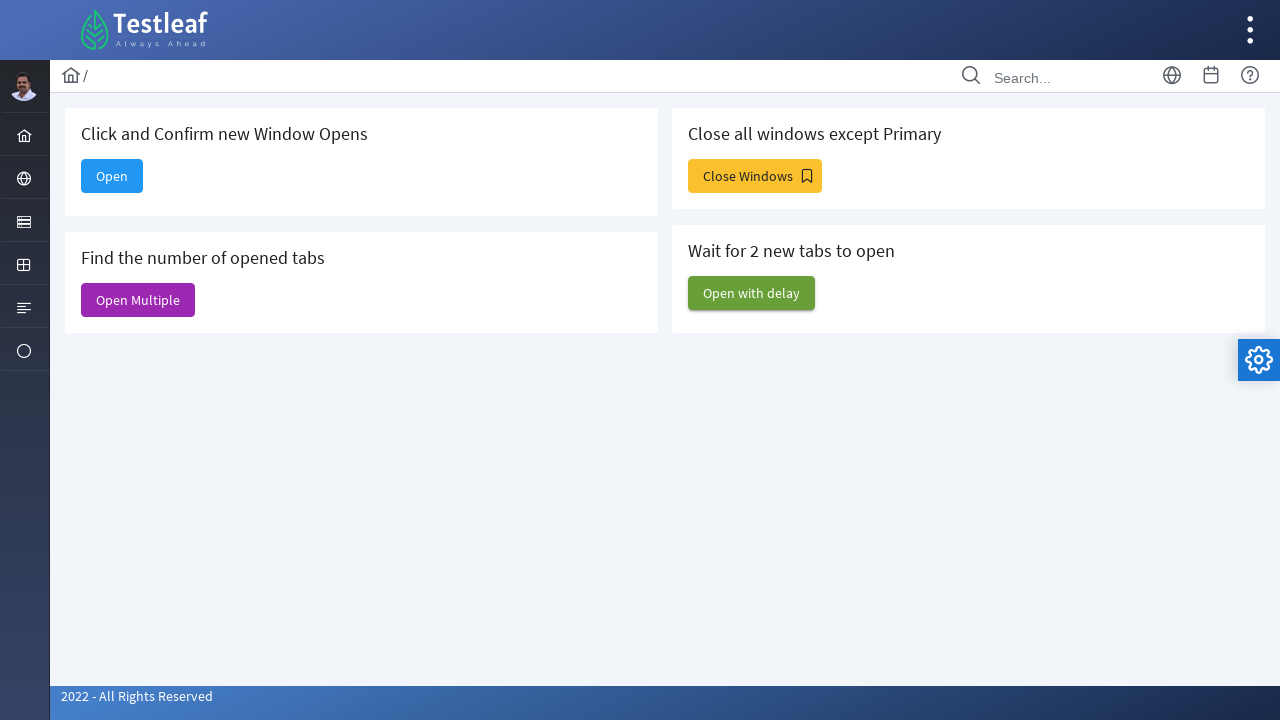

Closed a newly opened window
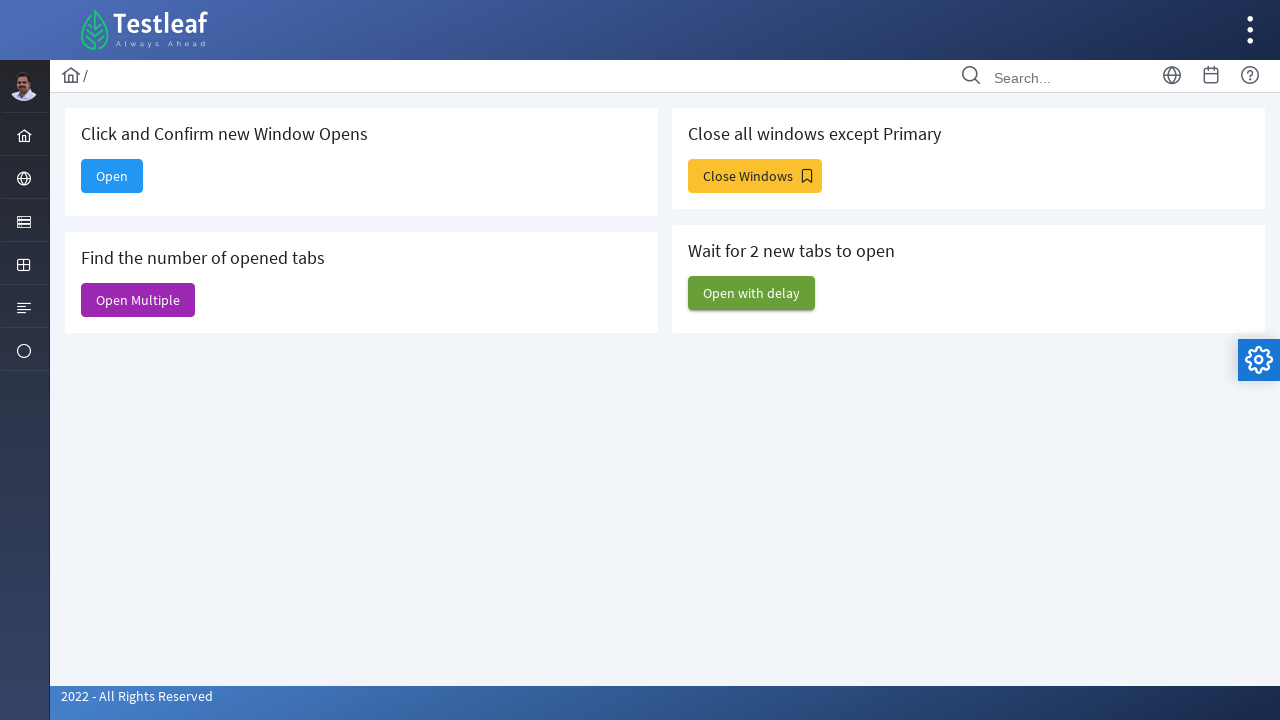

Closed a newly opened window
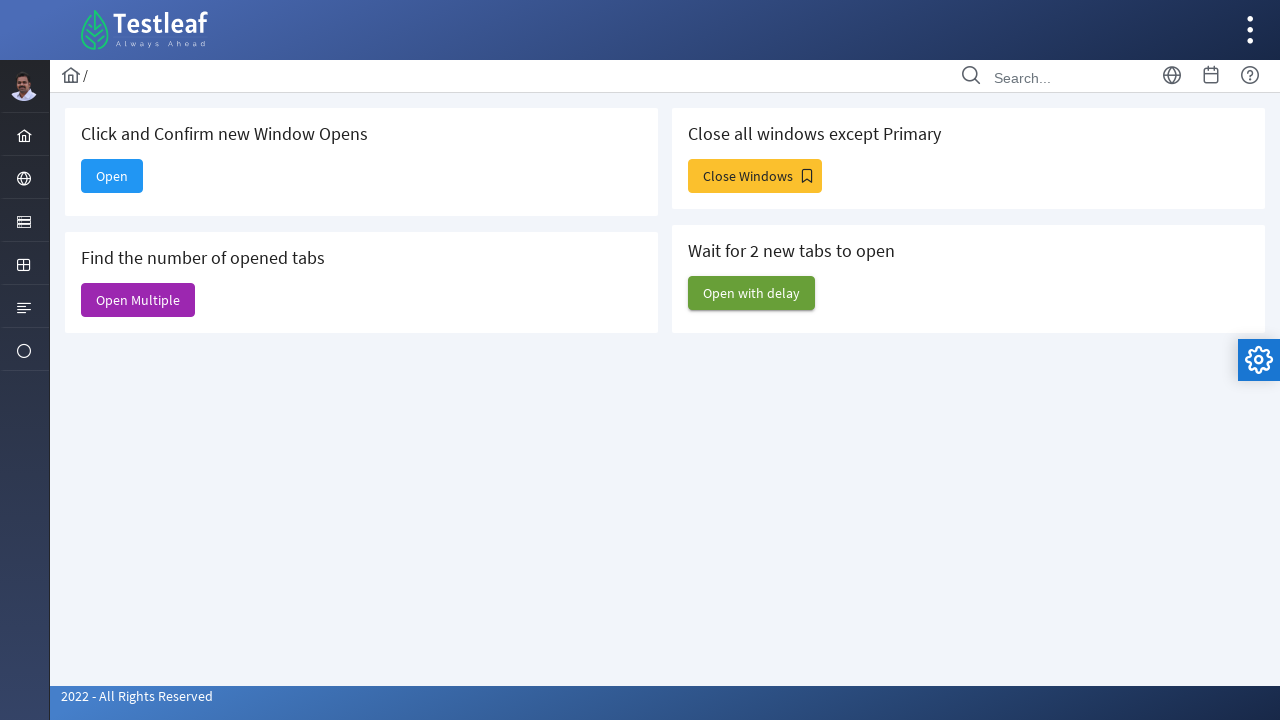

Closed a newly opened window
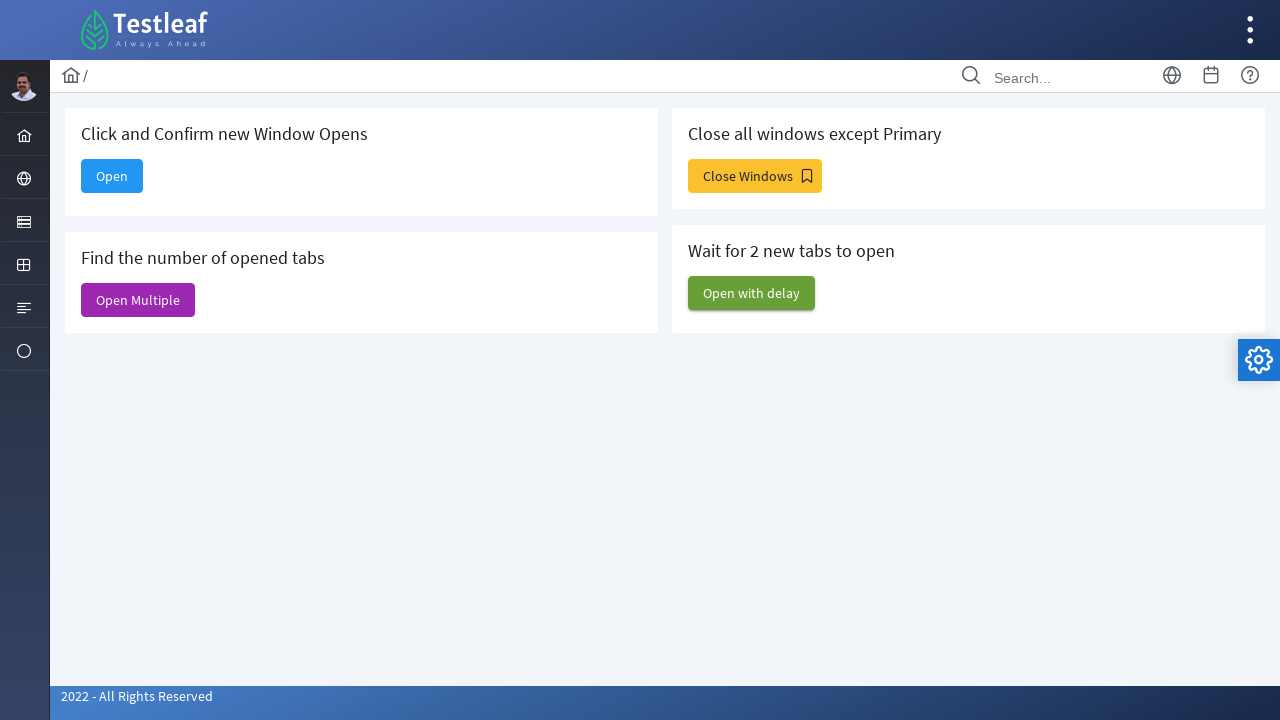

Closed a newly opened window
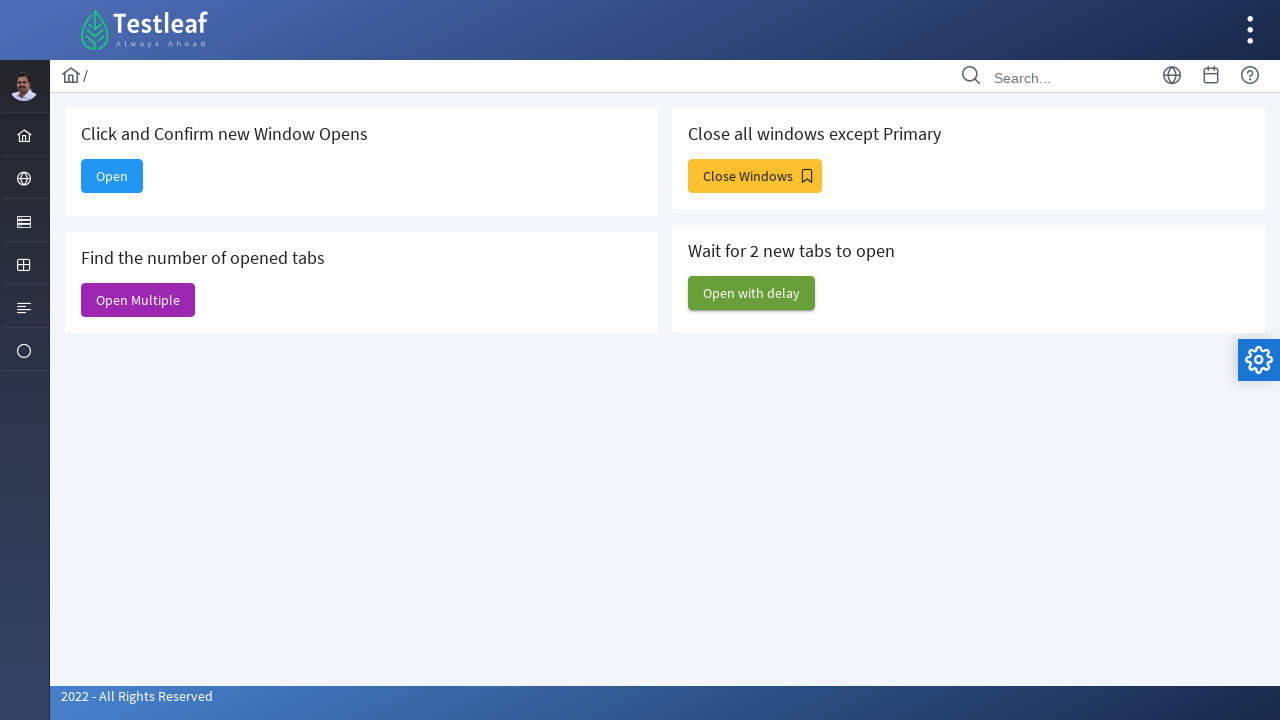

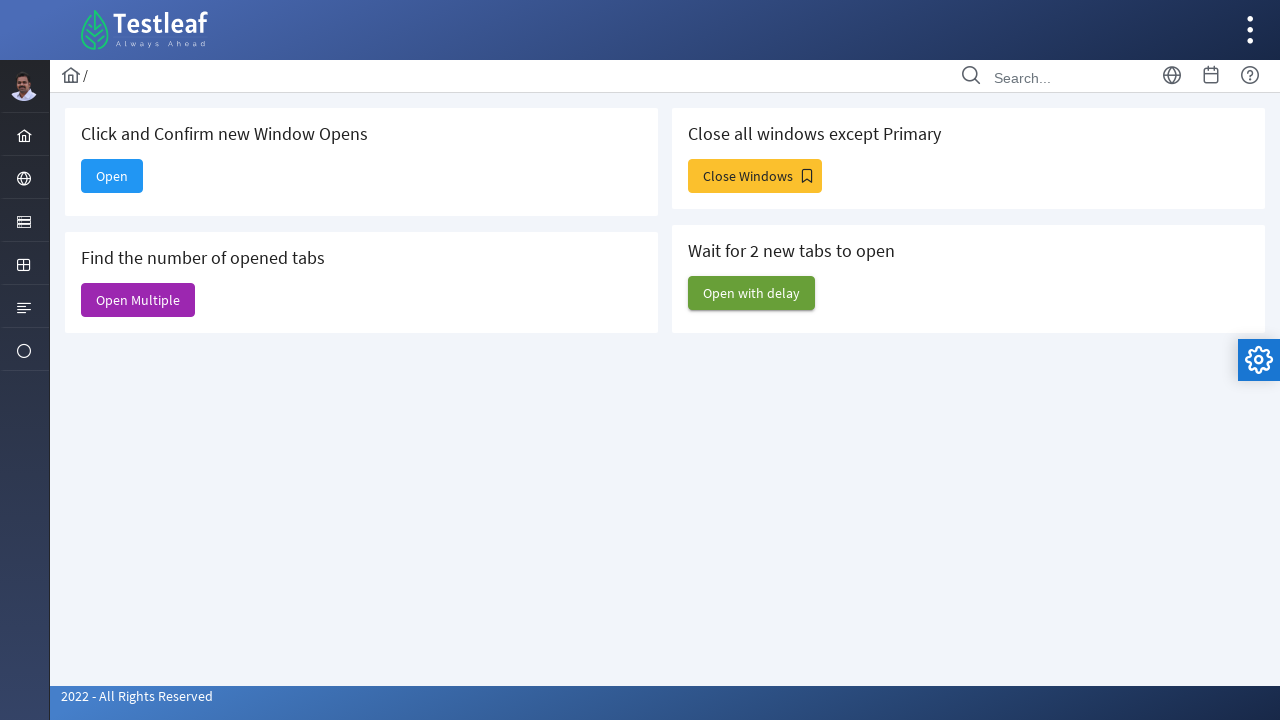